Opens OpenCart website, then opens OrangeHRM demo site in a new tab

Starting URL: https://www.opencart.com/

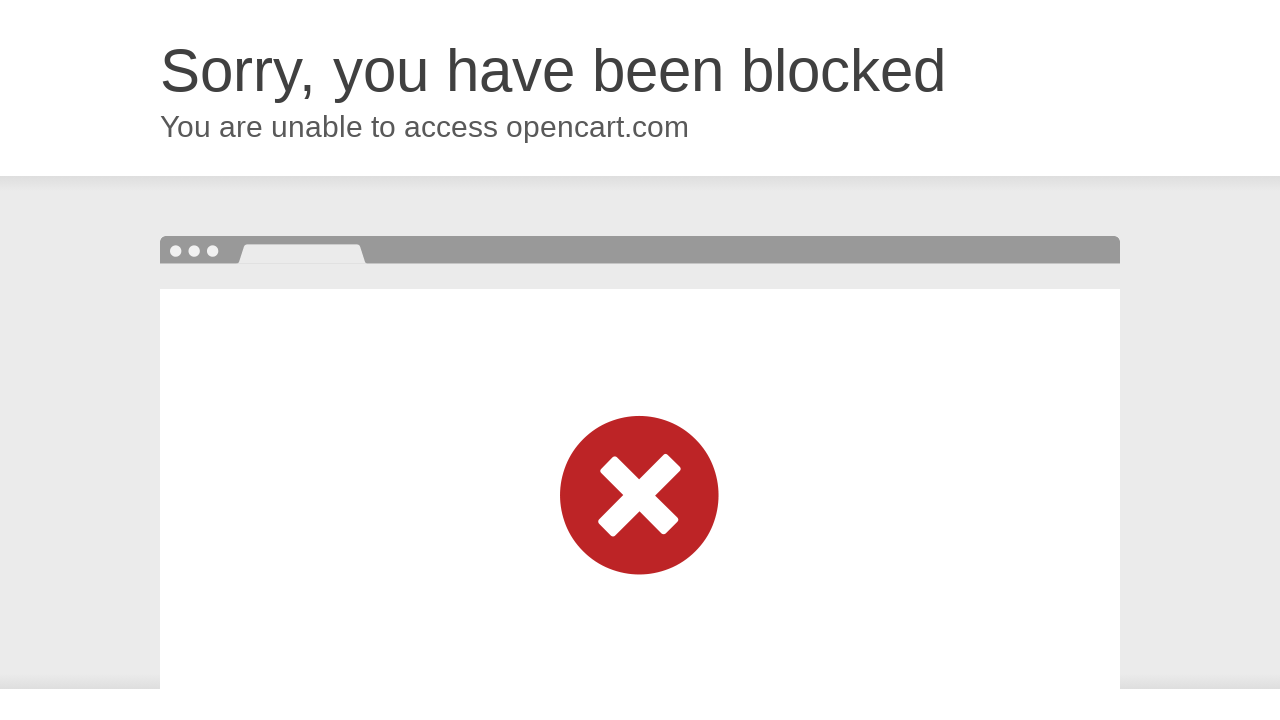

Opened a new tab
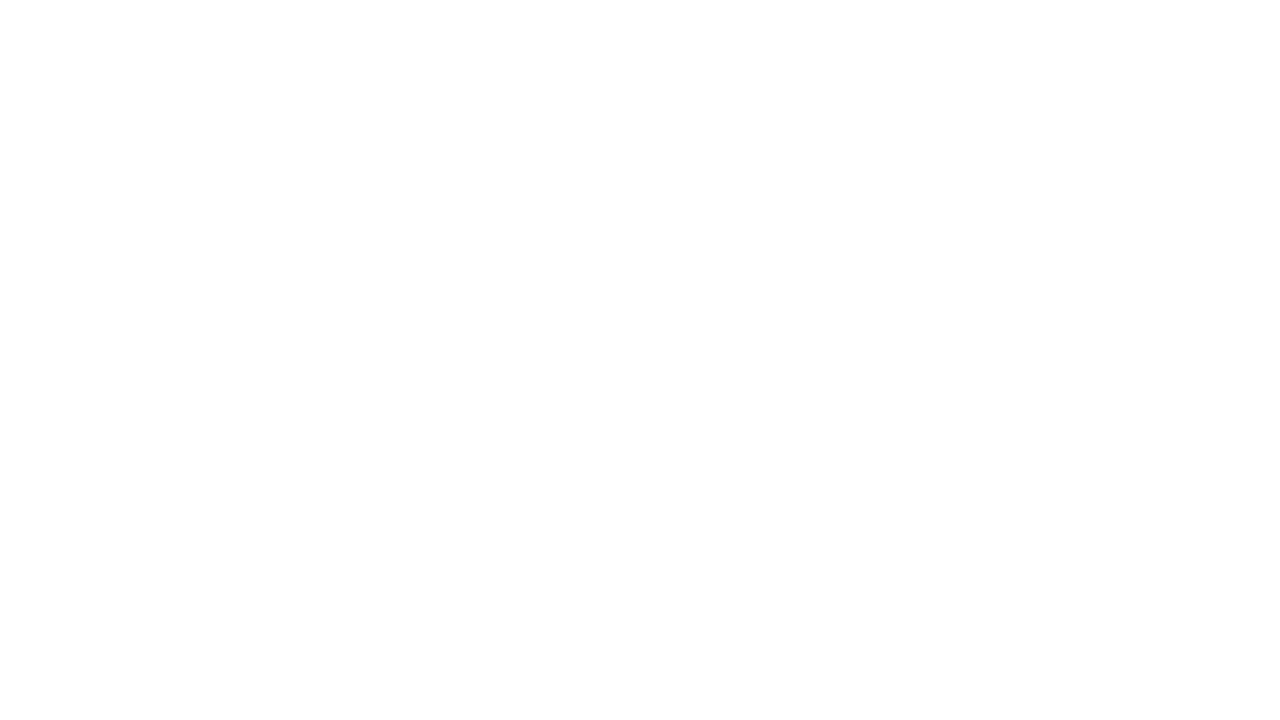

Navigated to OrangeHRM demo site in new tab
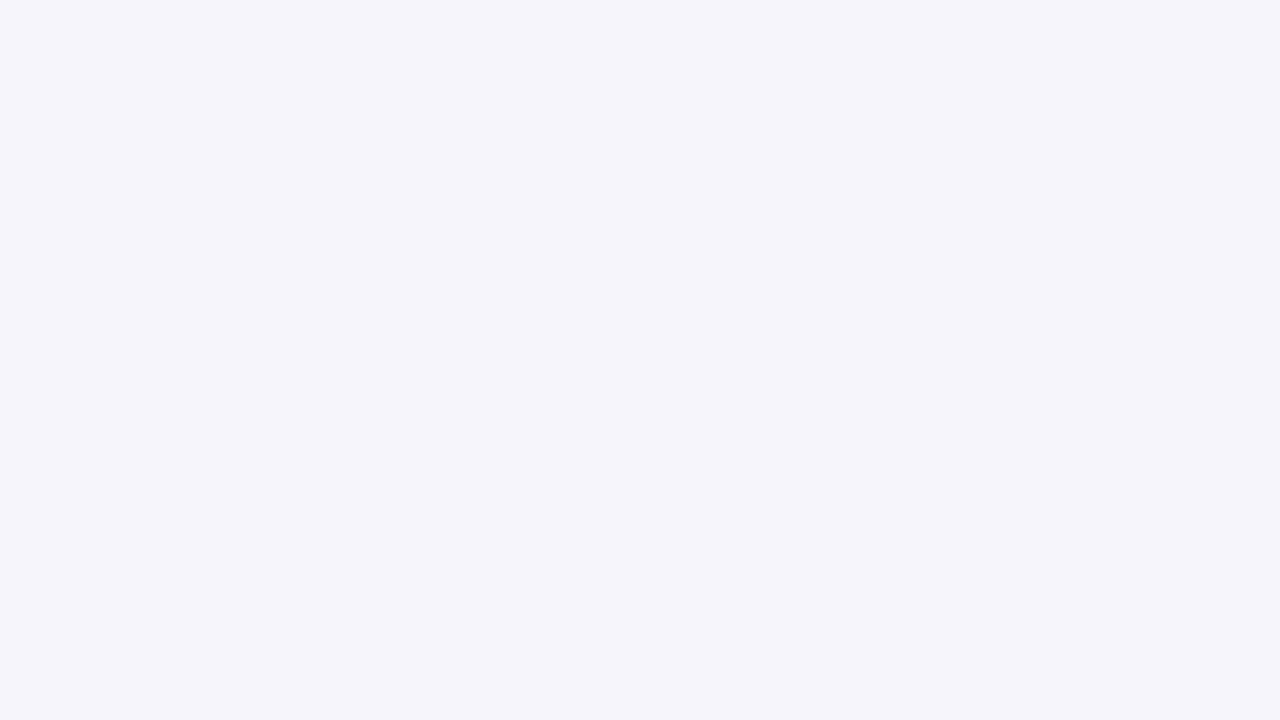

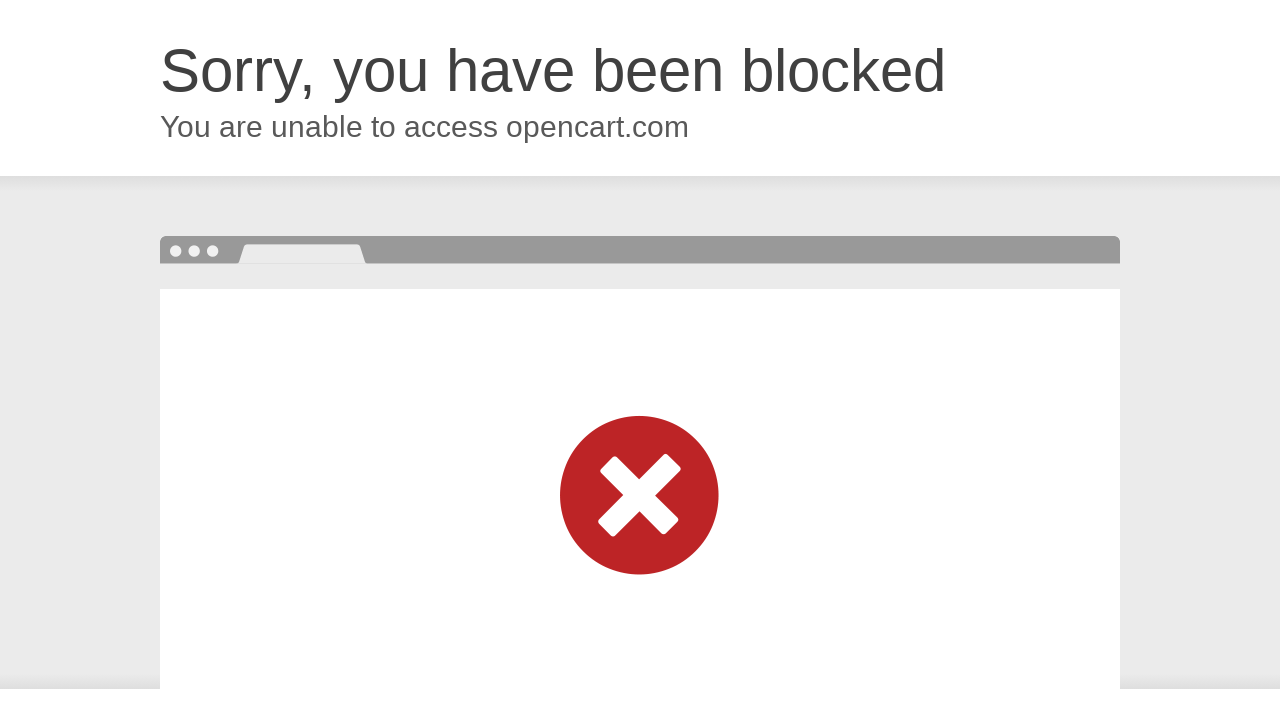